Tests homepage title verification and navigation to About Us page

Starting URL: https://training-support.net

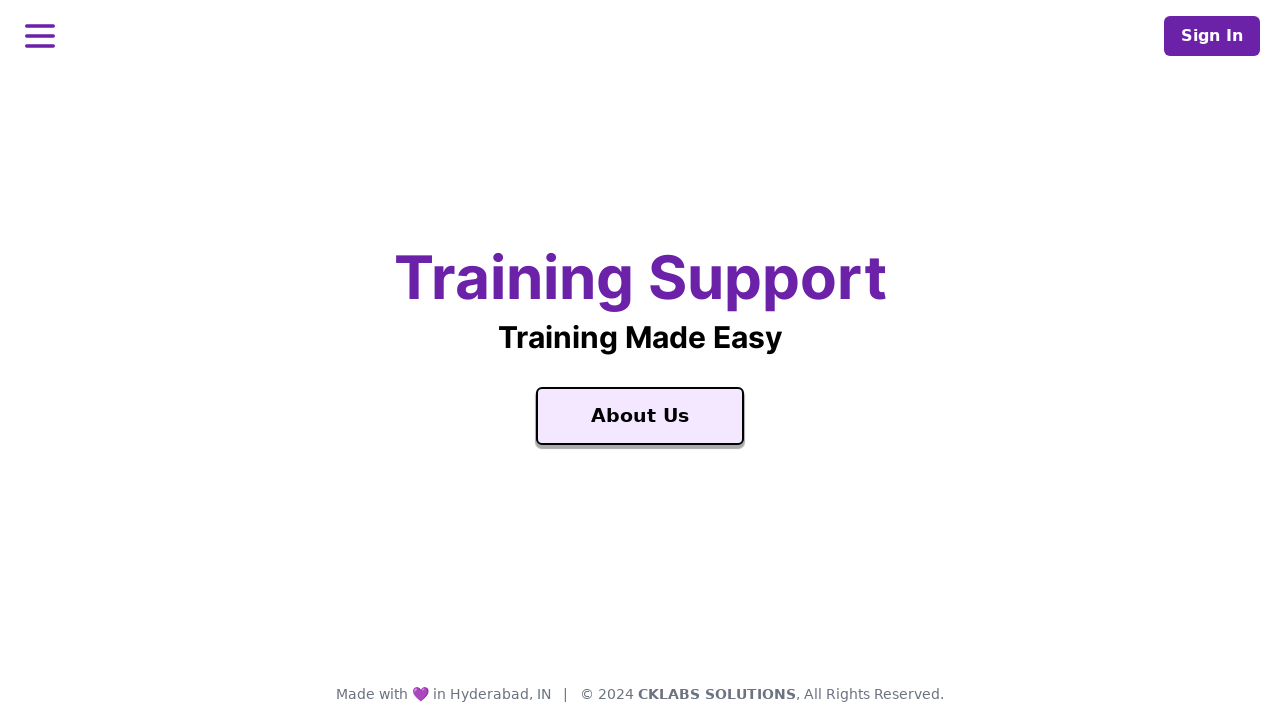

Verified homepage title is 'Training Support'
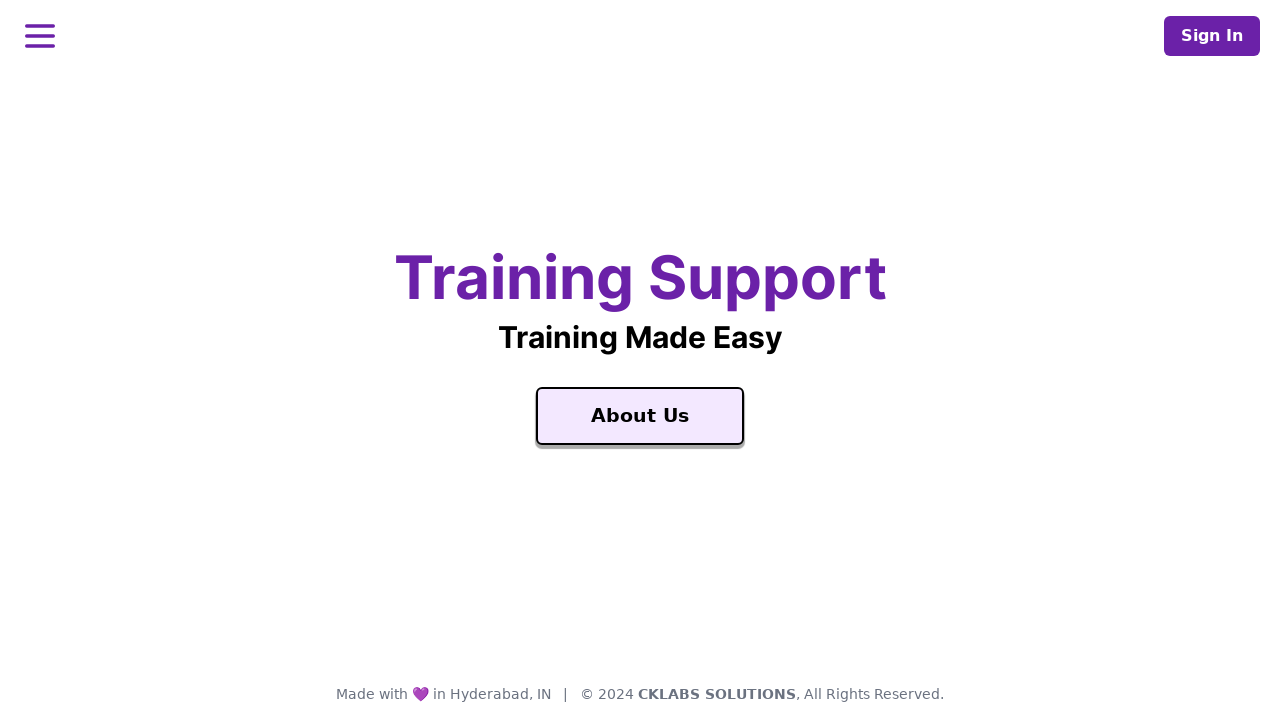

Clicked About Us navigation link at (640, 416) on a:text('About Us')
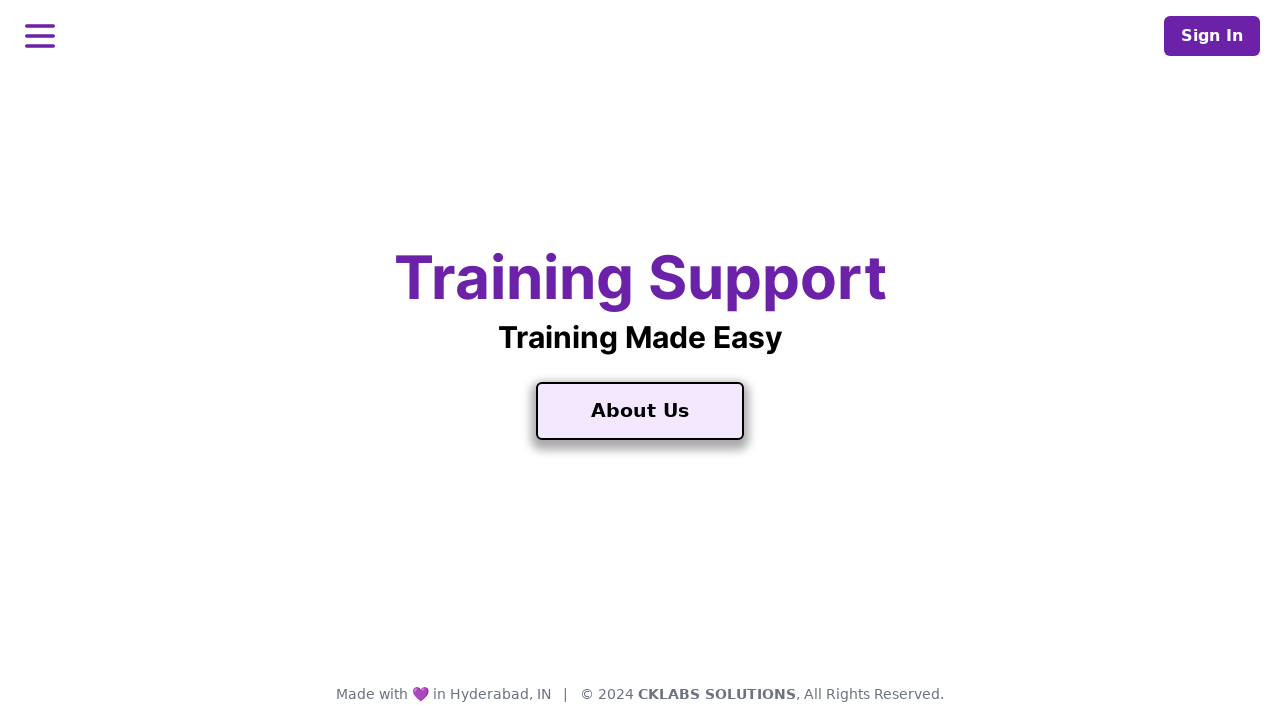

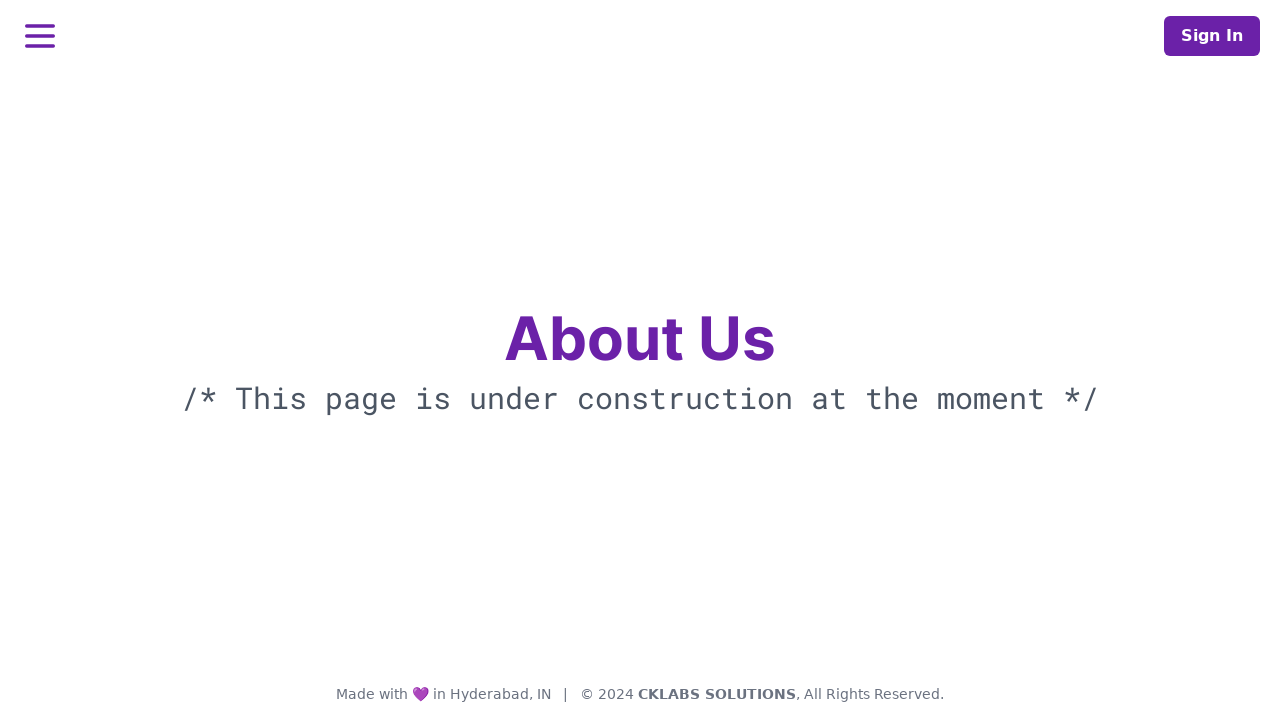